Navigates to Wisequarter homepage and verifies that the URL contains "wisequarter" to confirm successful navigation.

Starting URL: https://www.wisequarter.com

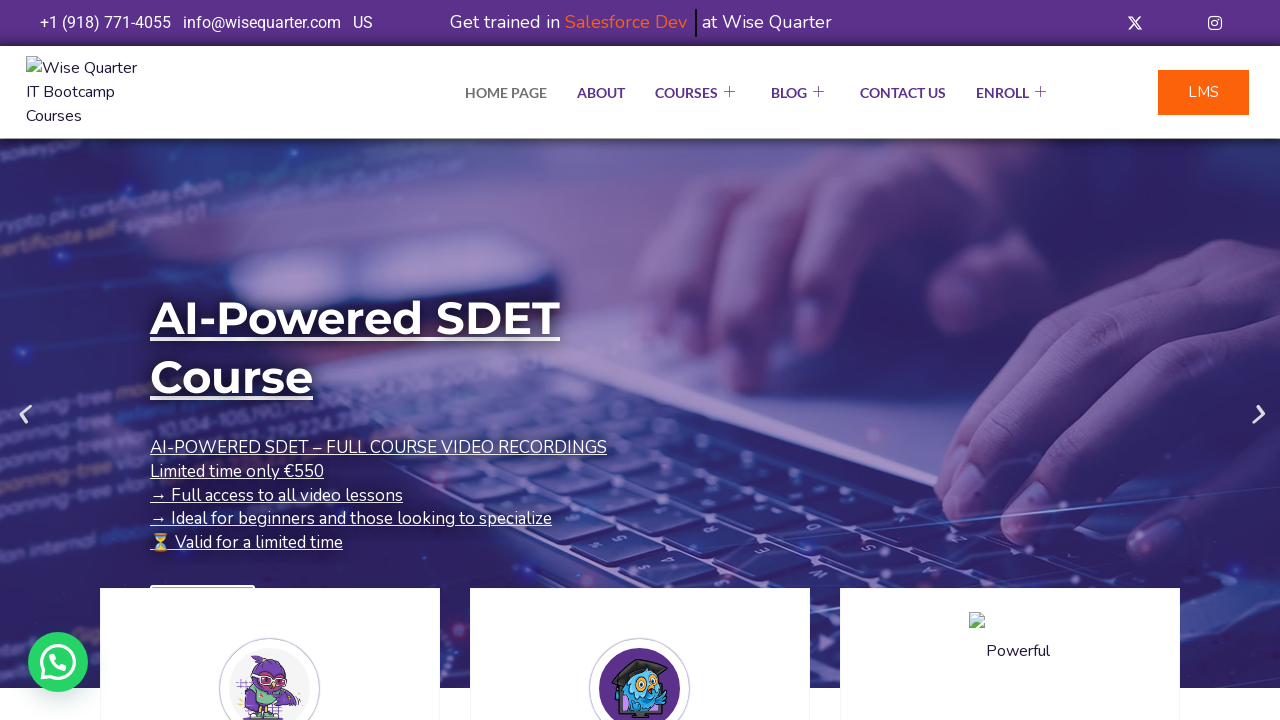

Waited for page to reach domcontentloaded state
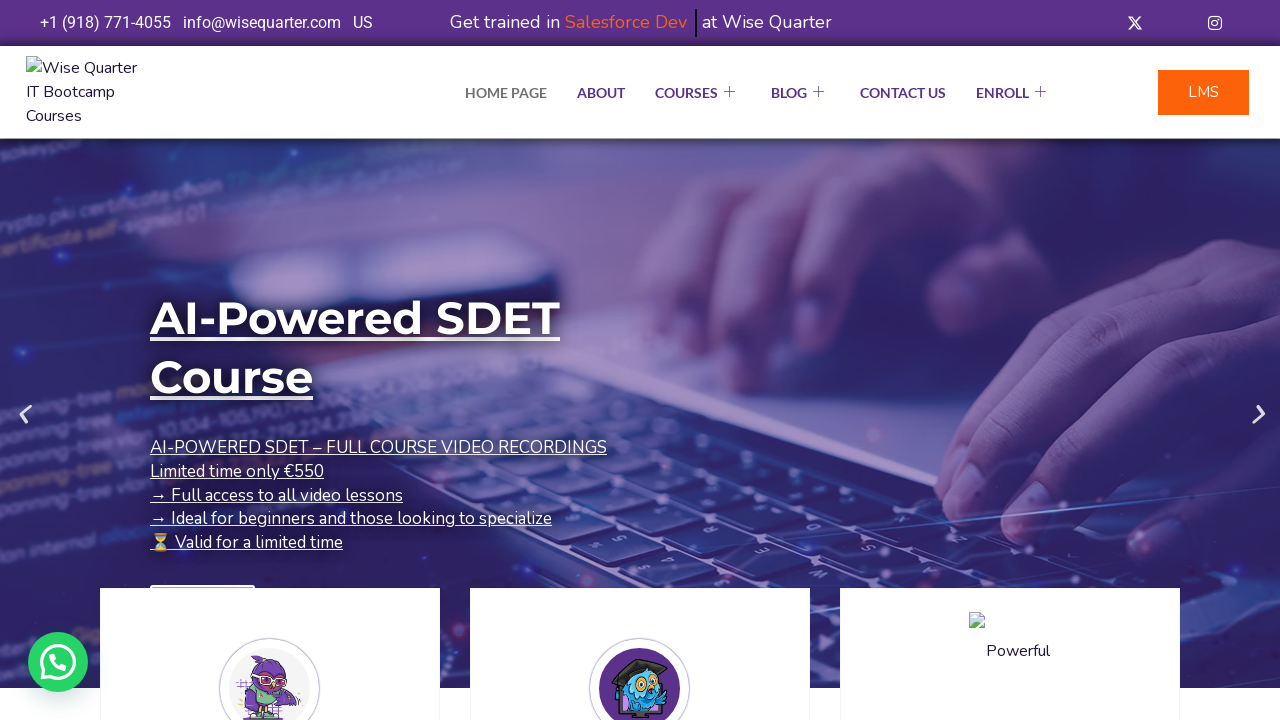

Verified that URL contains 'wisequarter'
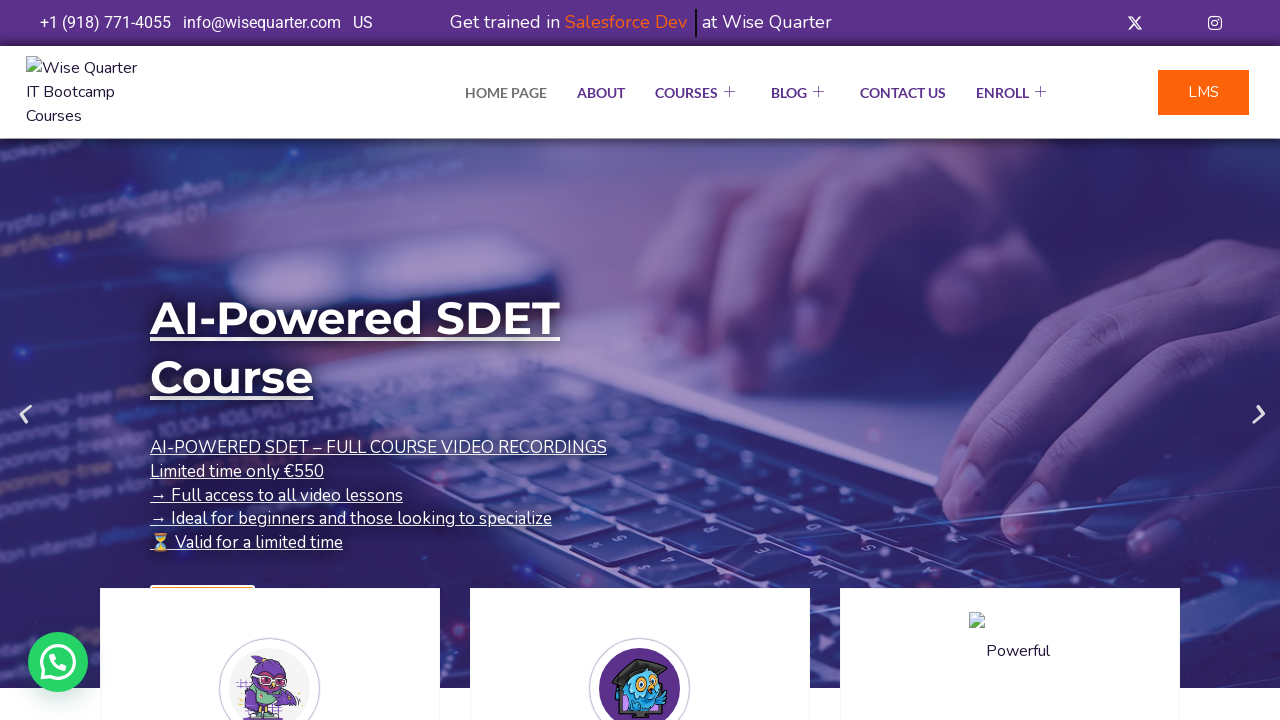

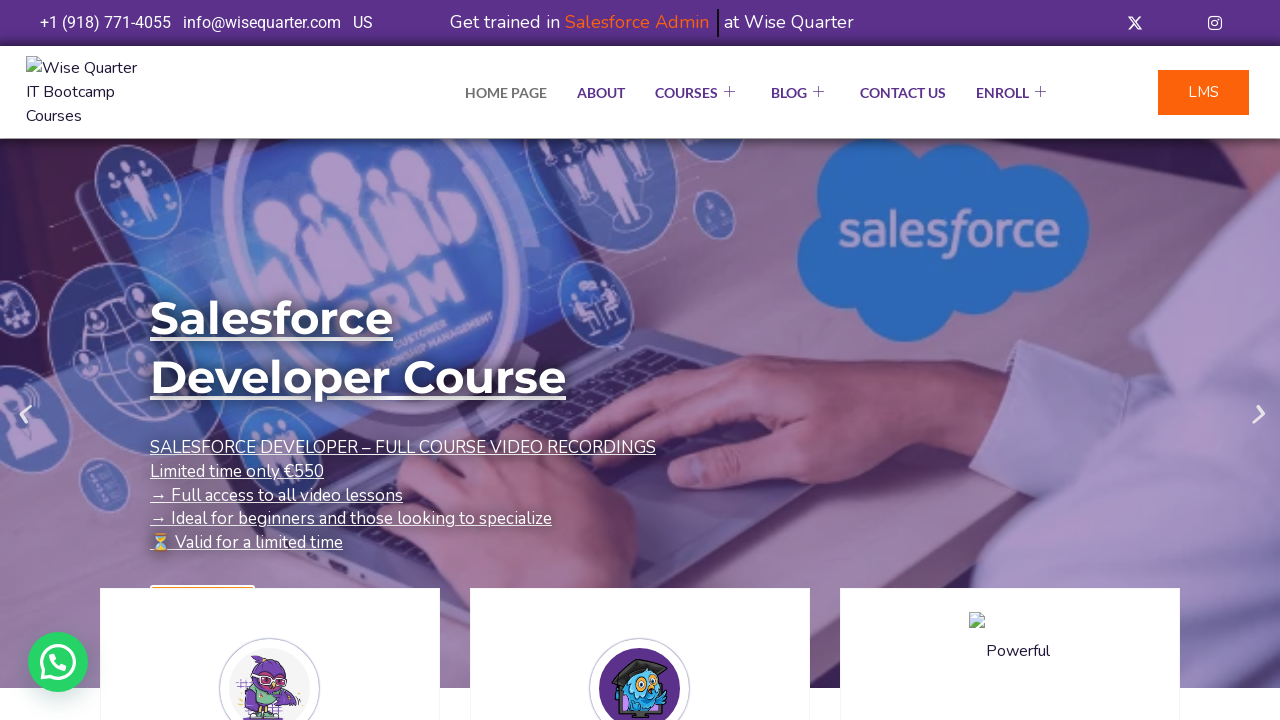